Tests JavaScript alert handling by triggering a prompt alert, entering text into it, and accepting it

Starting URL: https://the-internet.herokuapp.com/javascript_alerts

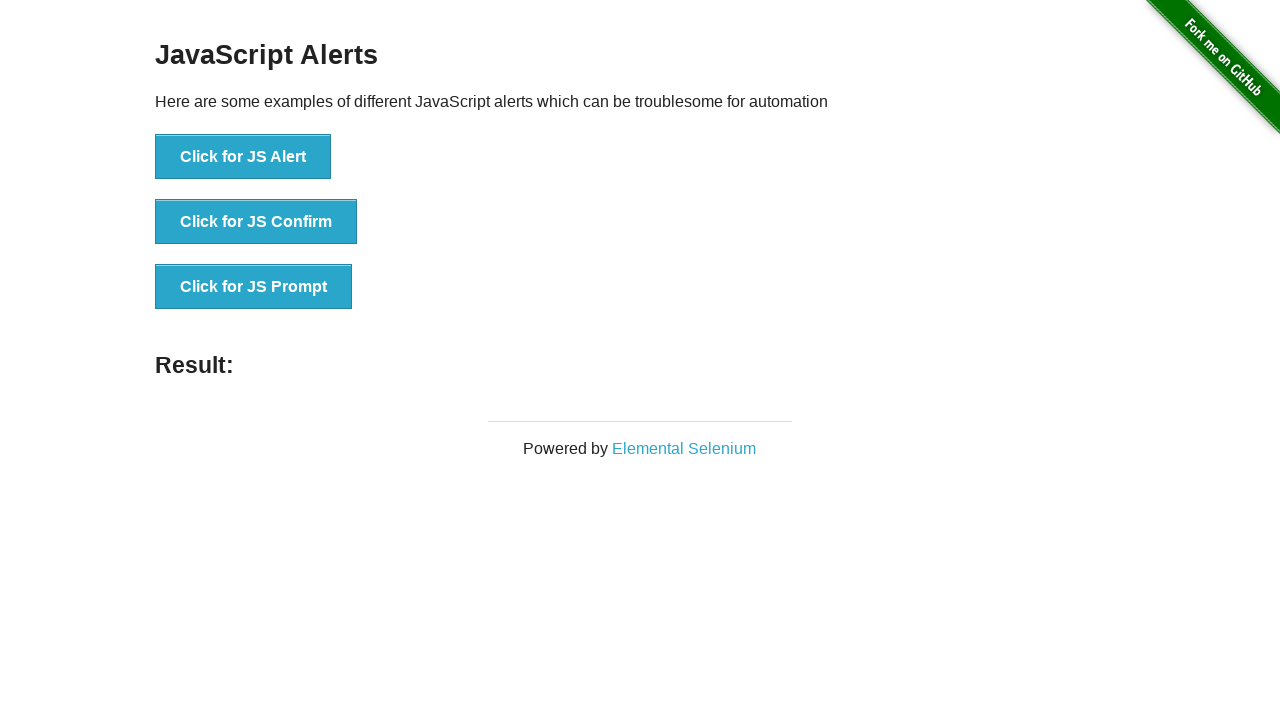

Clicked 'Click for JS Prompt' button to trigger prompt alert at (254, 287) on xpath=//button[normalize-space()='Click for JS Prompt']
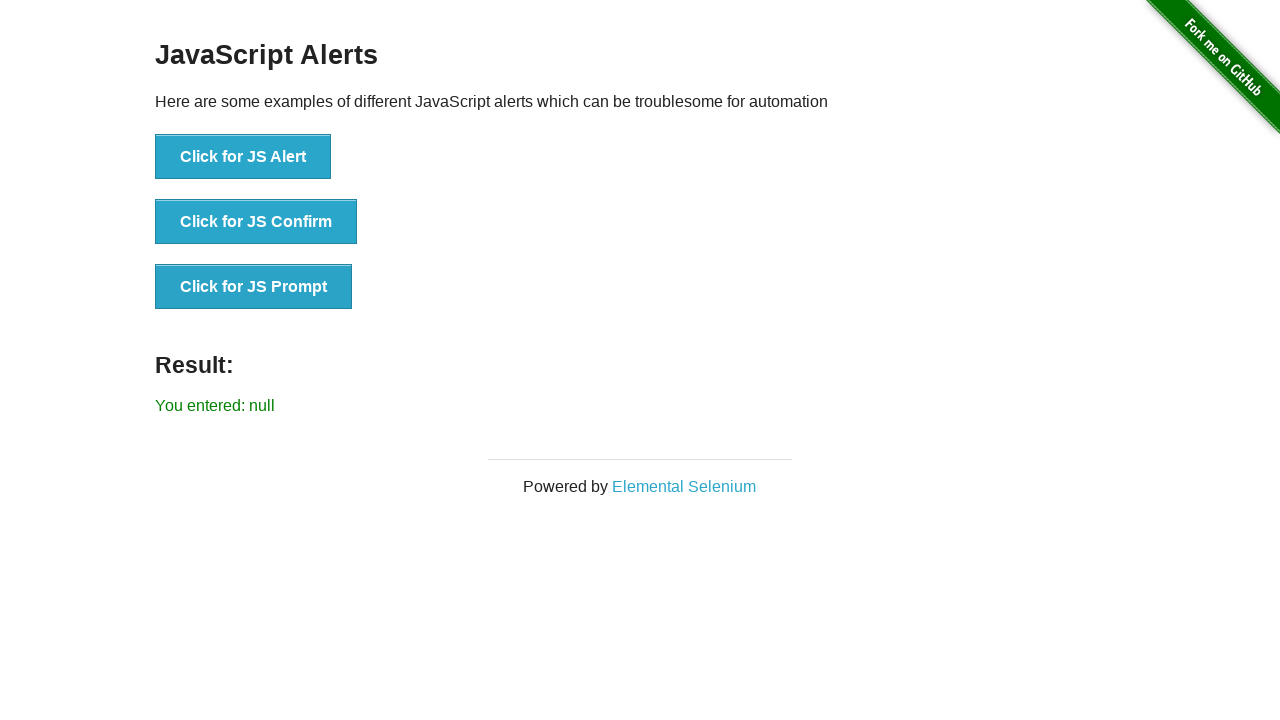

Set up dialog handler to accept prompt with text 'Maddy'
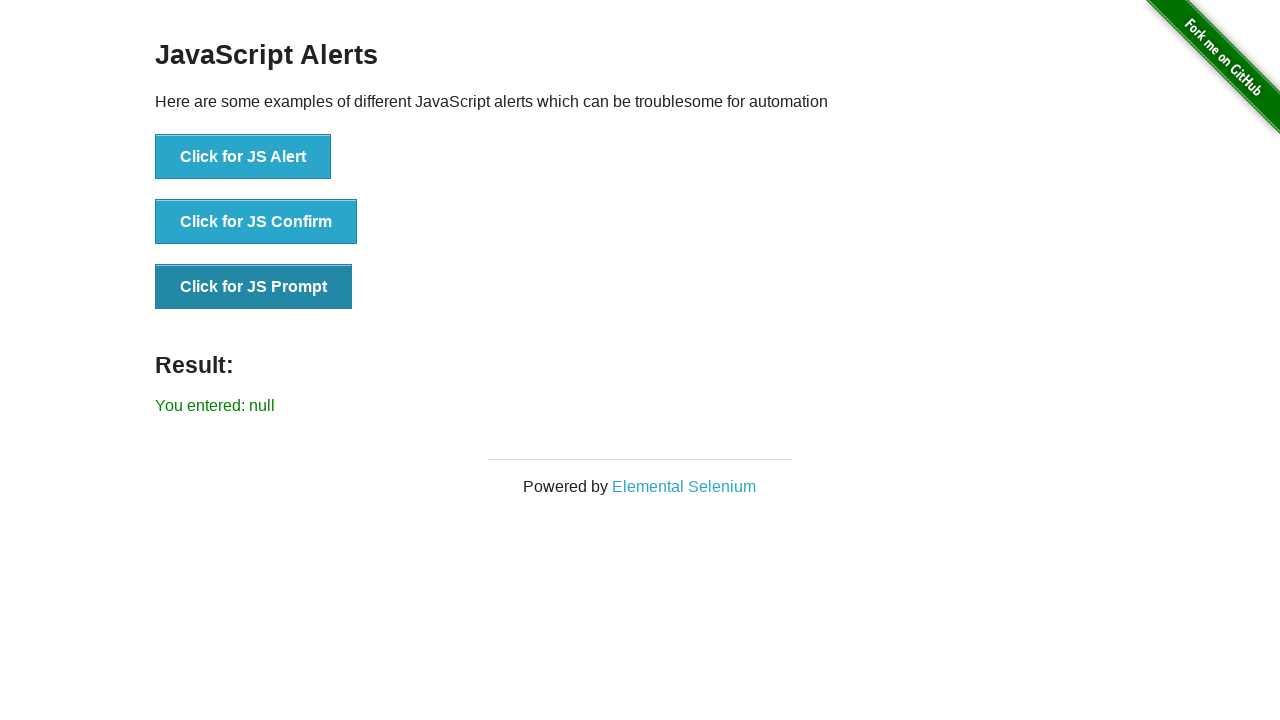

Clicked 'Click for JS Prompt' button again to trigger and handle the prompt alert at (254, 287) on xpath=//button[normalize-space()='Click for JS Prompt']
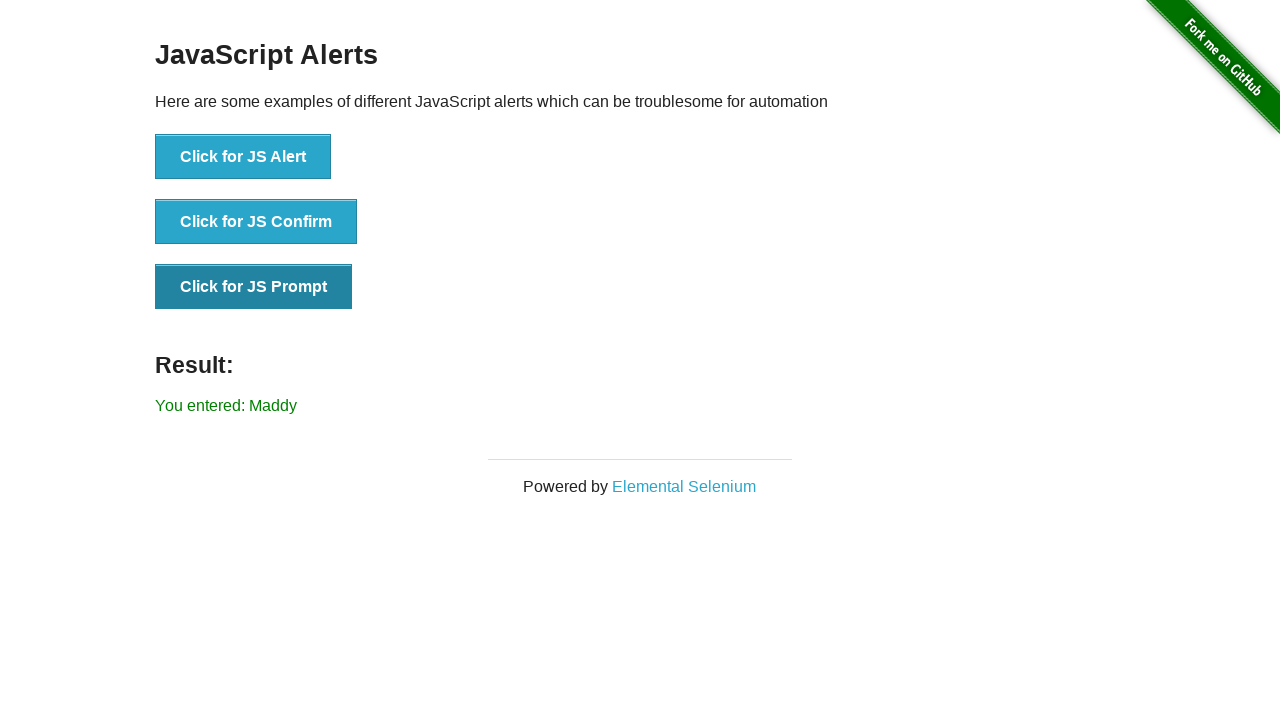

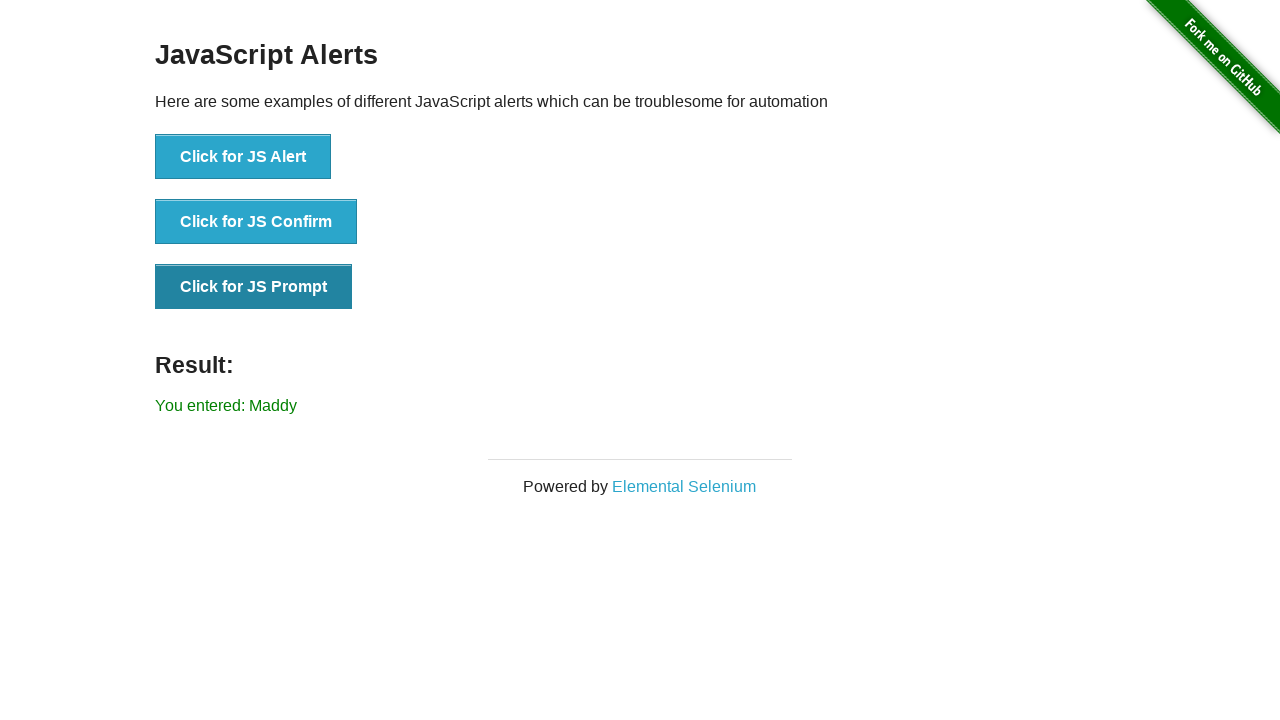